Tests the registration form by filling in all required fields including first name, last name, email, telephone, password and password confirmation

Starting URL: https://naveenautomationlabs.com/opencart/index.php?route=account/register

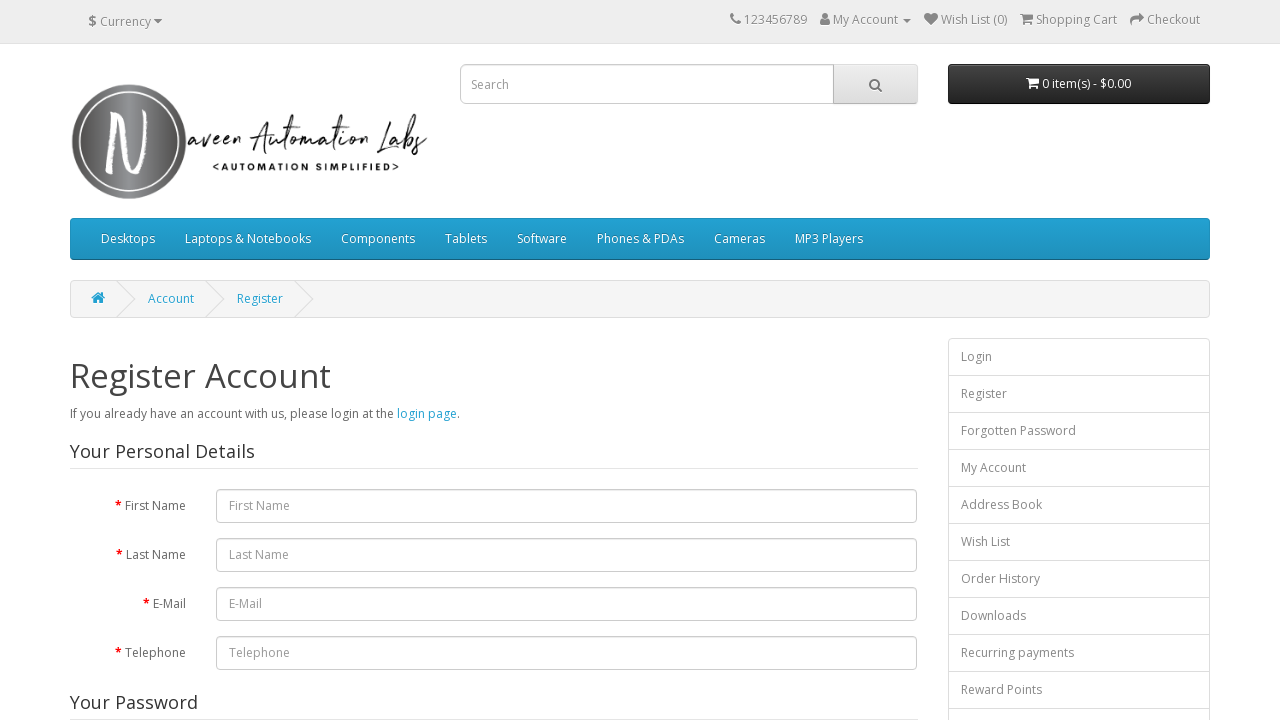

Filled first name field with 'John' on #input-firstname
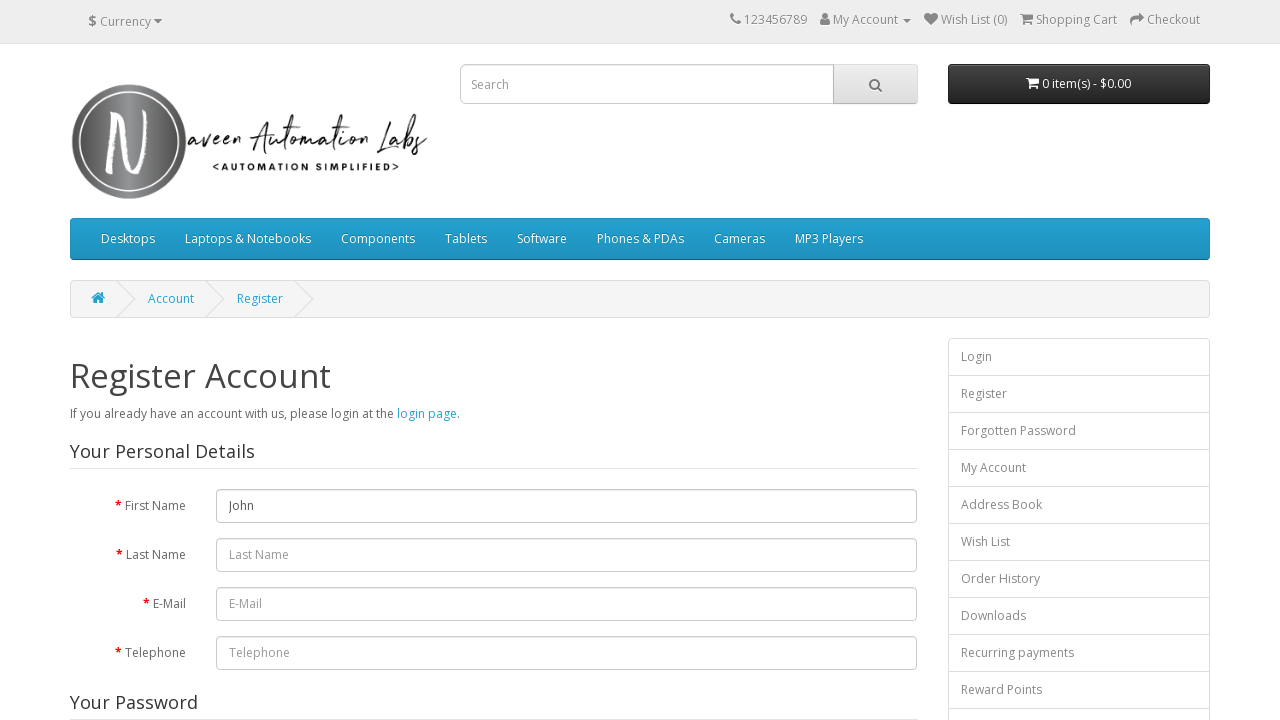

Filled last name field with 'Smith' on #input-lastname
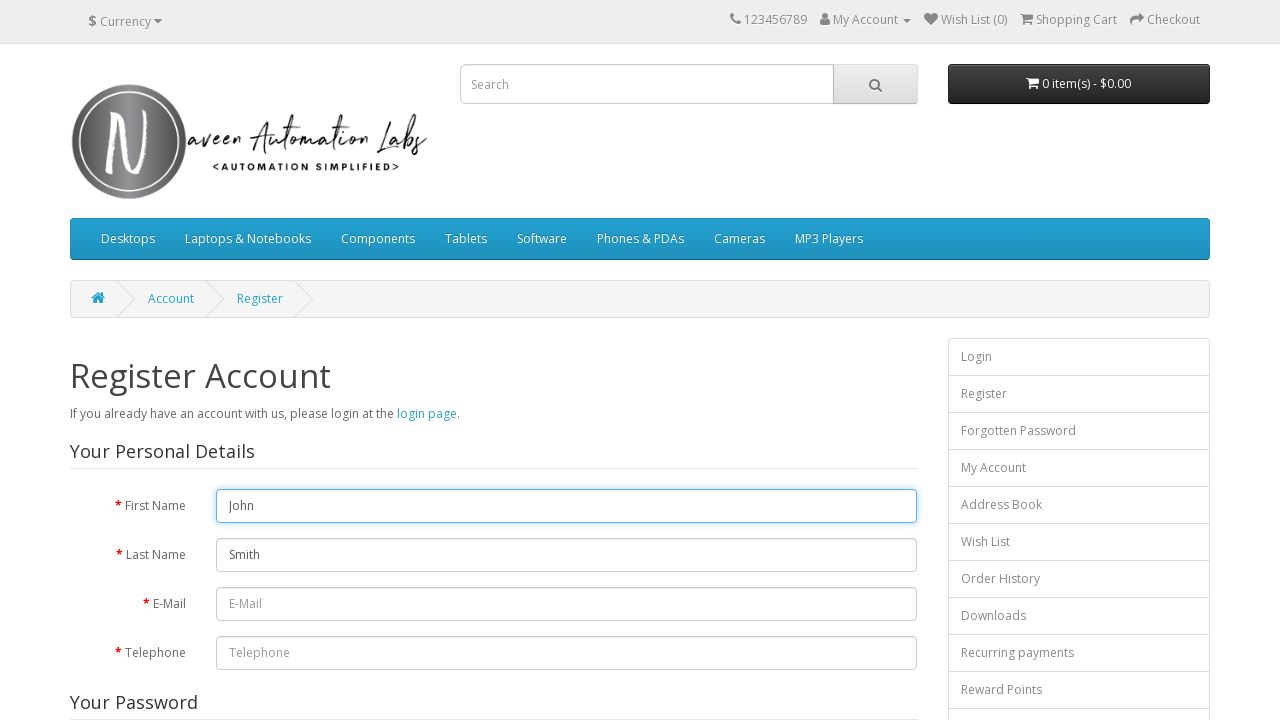

Filled email field with 'testuser847@example.com' on #input-email
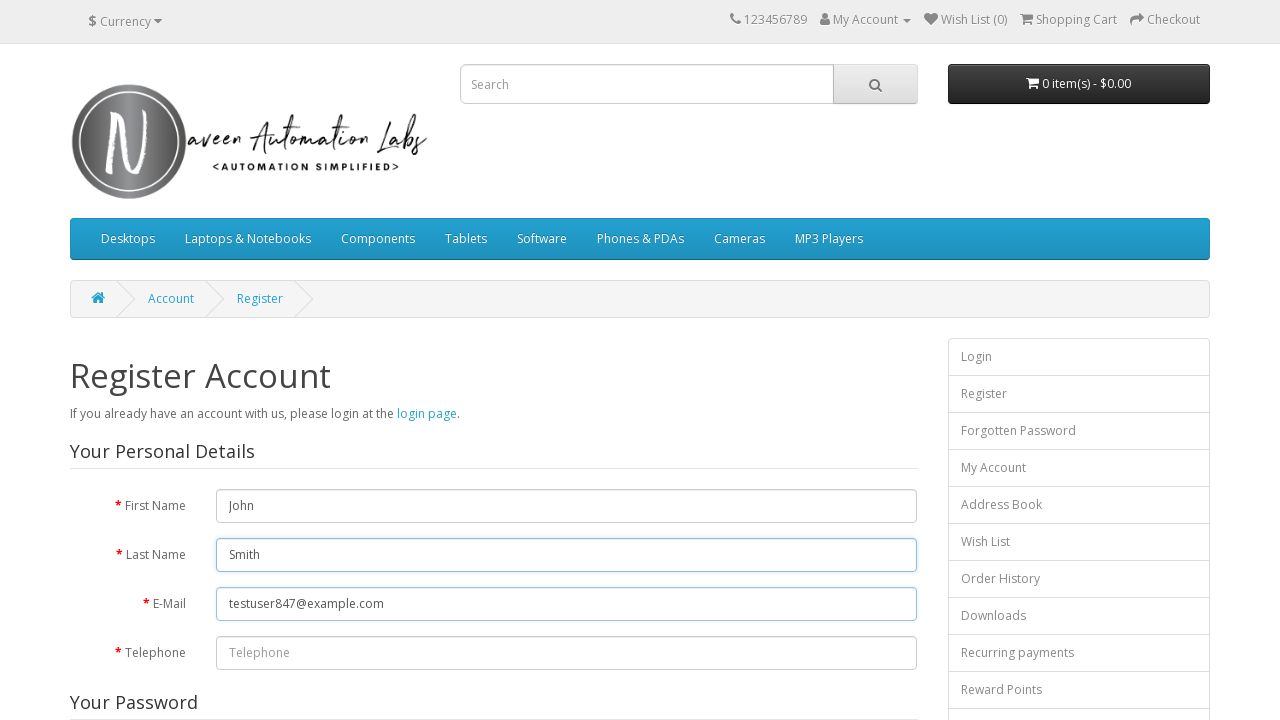

Filled telephone field with '5551234567' on #input-telephone
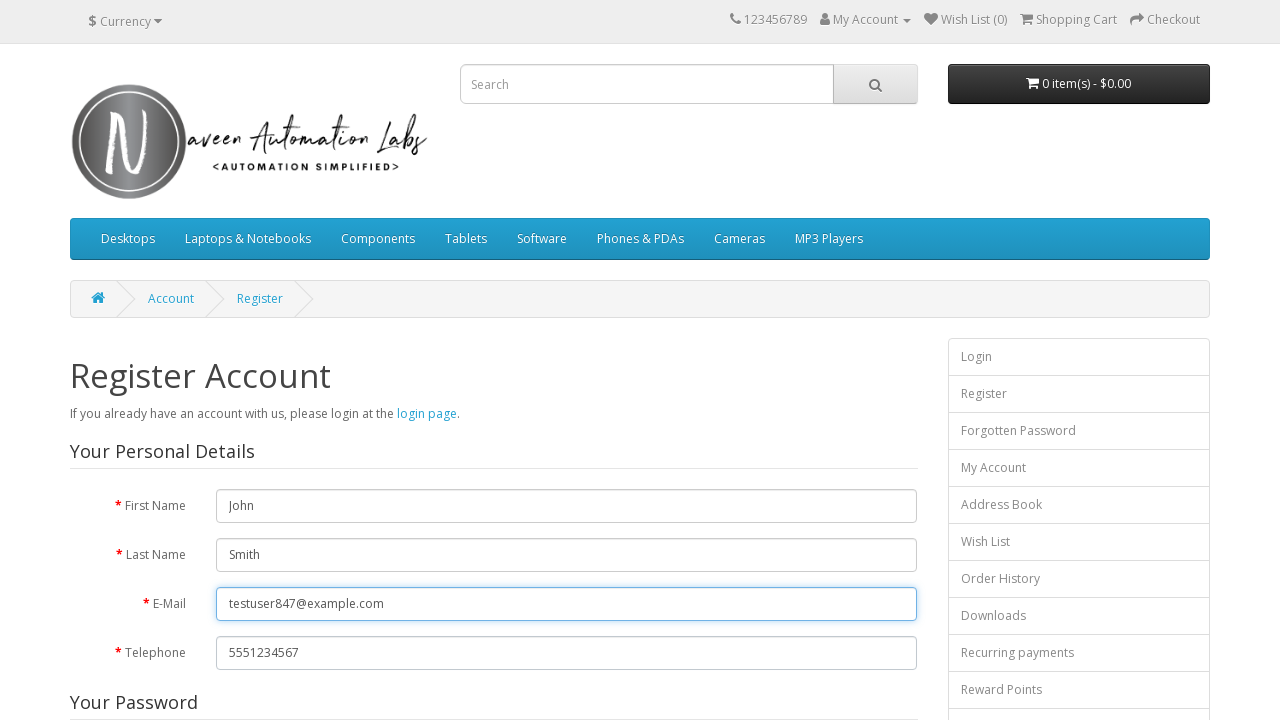

Filled password field with 'Test@2024!' on #input-password
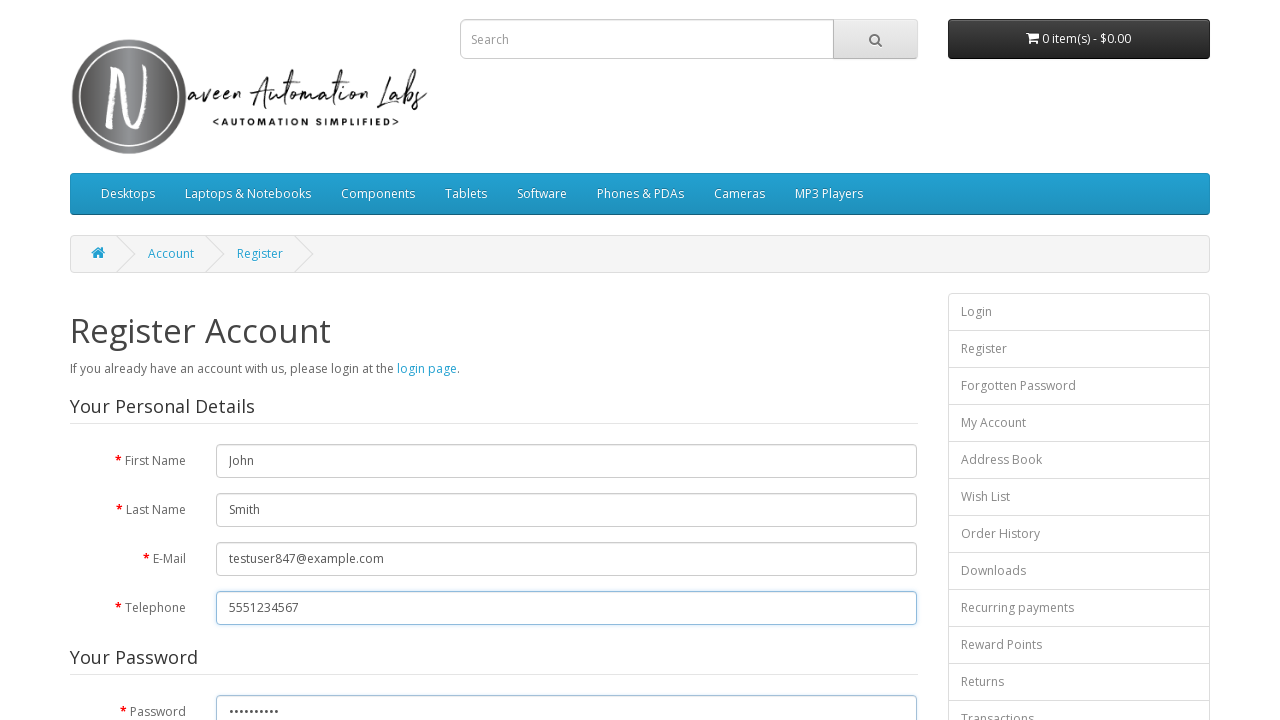

Filled password confirmation field with 'Test@2024!' on #input-confirm
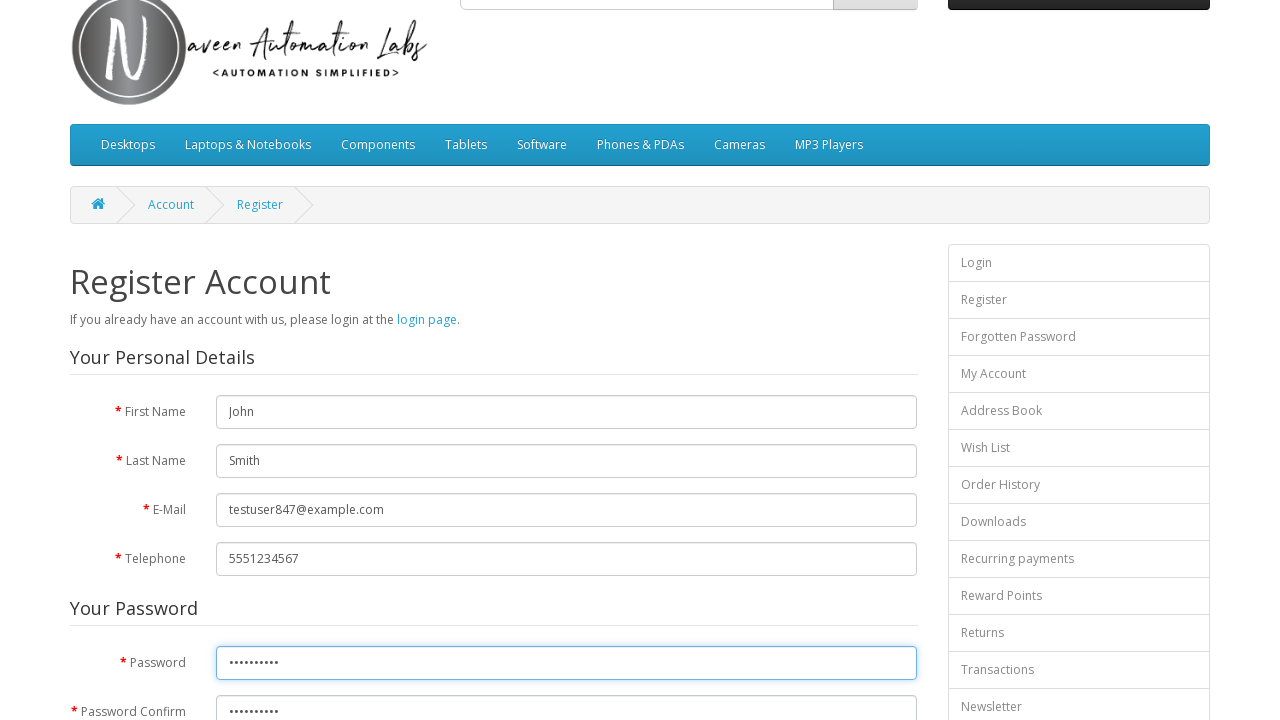

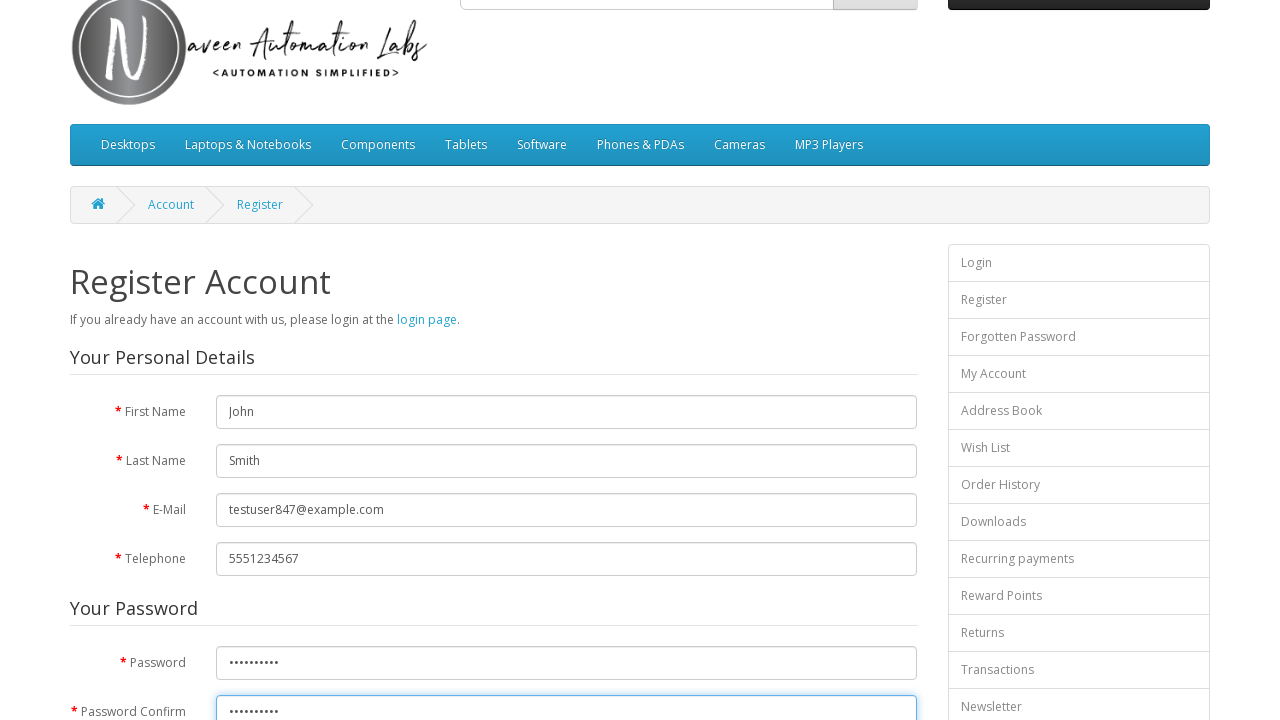